Tests web table sorting functionality by clicking a column header, verifying the data is sorted alphabetically, then navigates through paginated results to find a specific vegetable item (Rice).

Starting URL: https://rahulshettyacademy.com/seleniumPractise/#/offers

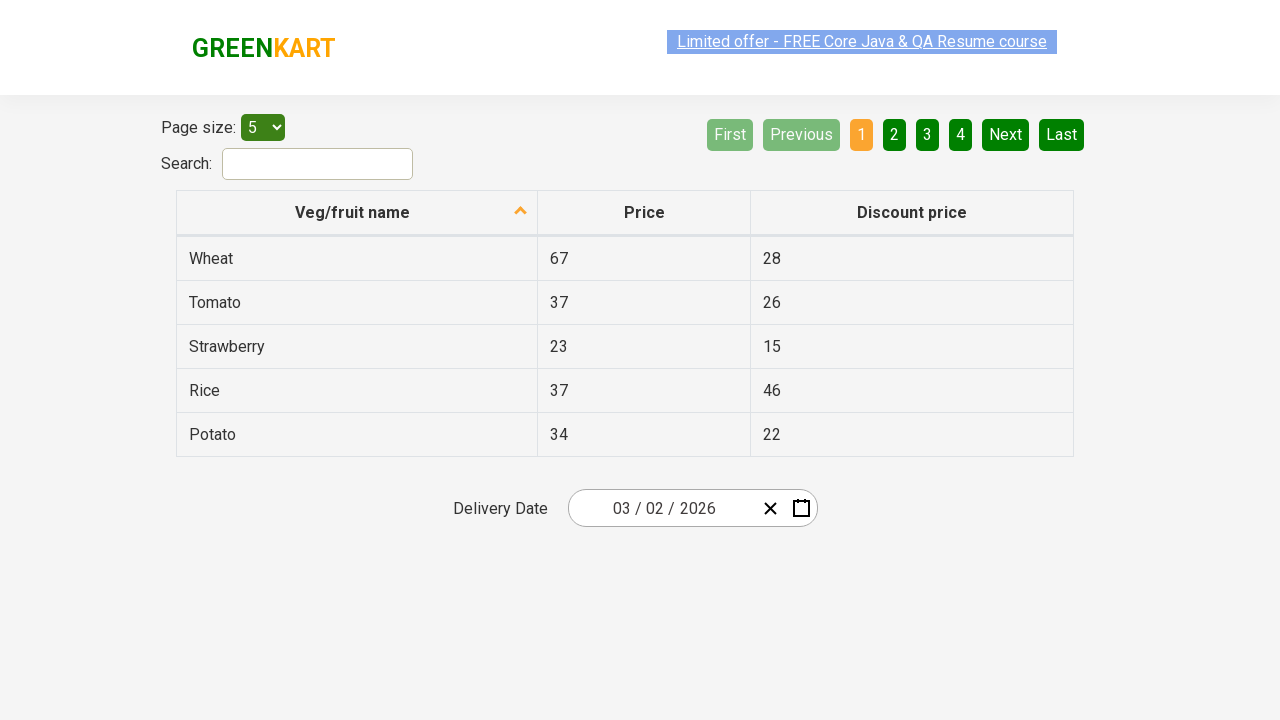

Clicked first column header to sort by vegetable name at (357, 213) on th:nth-child(1)
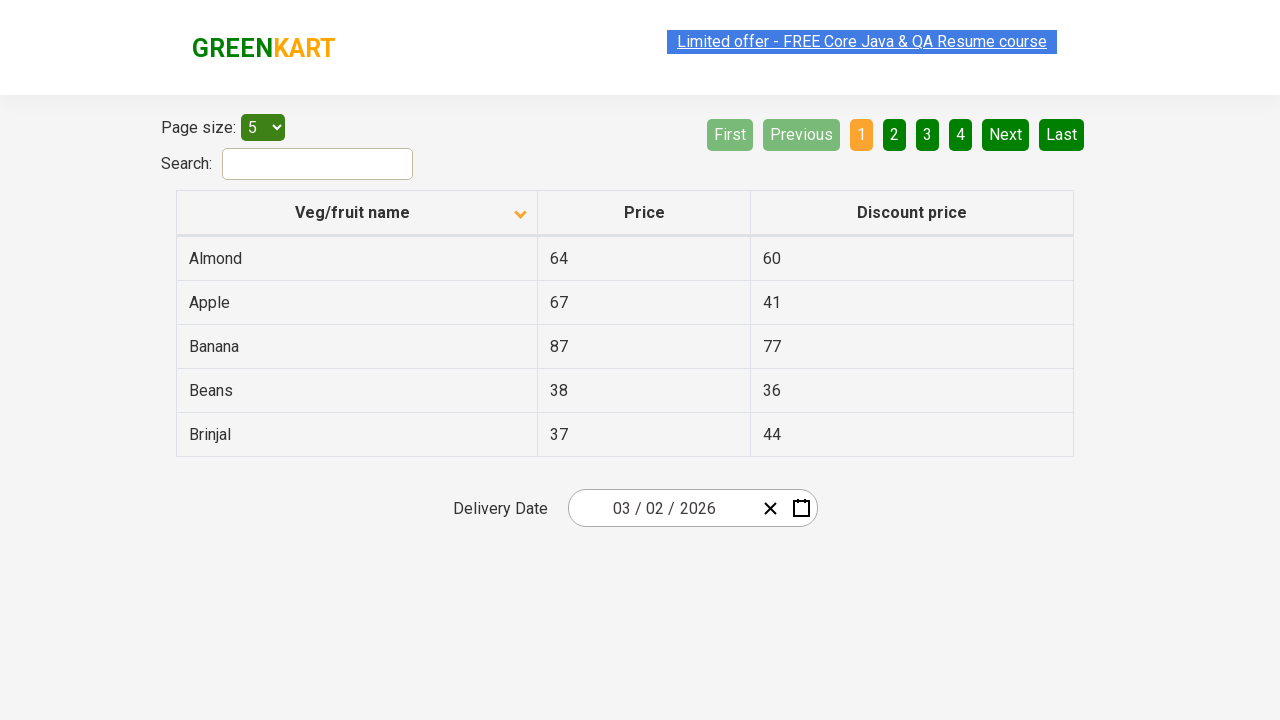

Table data loaded and visible
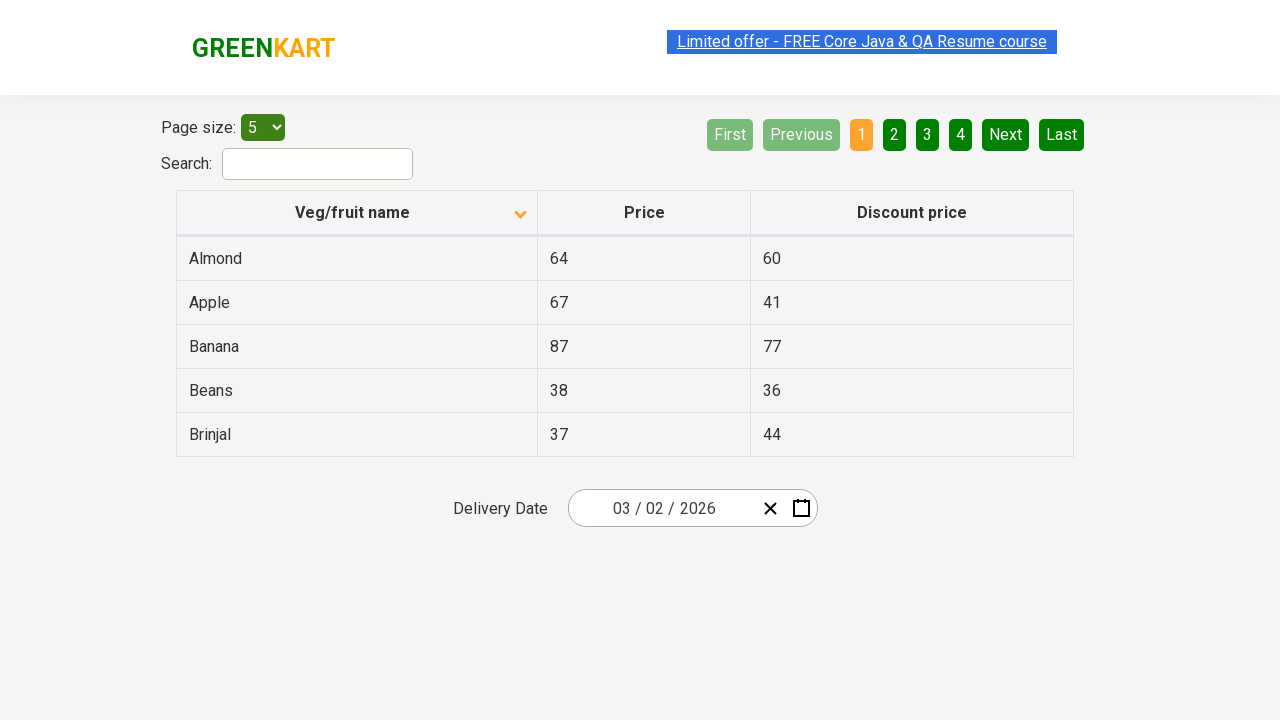

Retrieved 5 vegetable names from sorted column
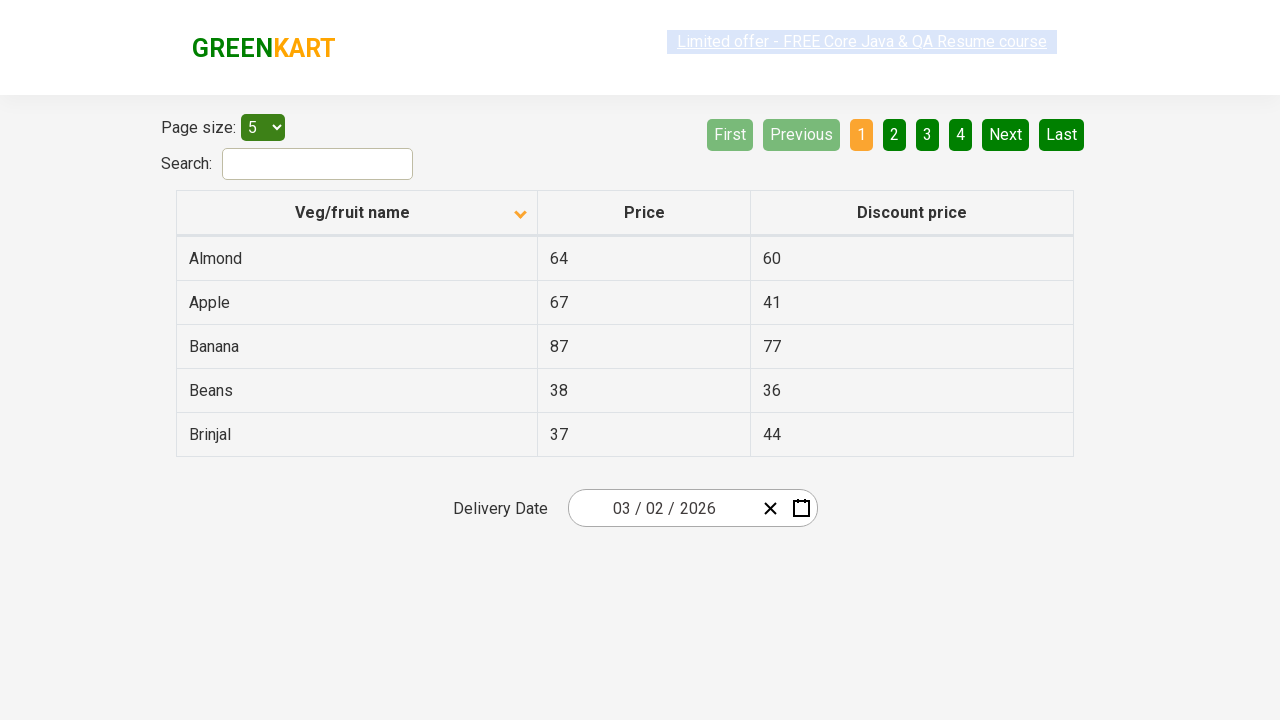

Verified vegetables are sorted alphabetically
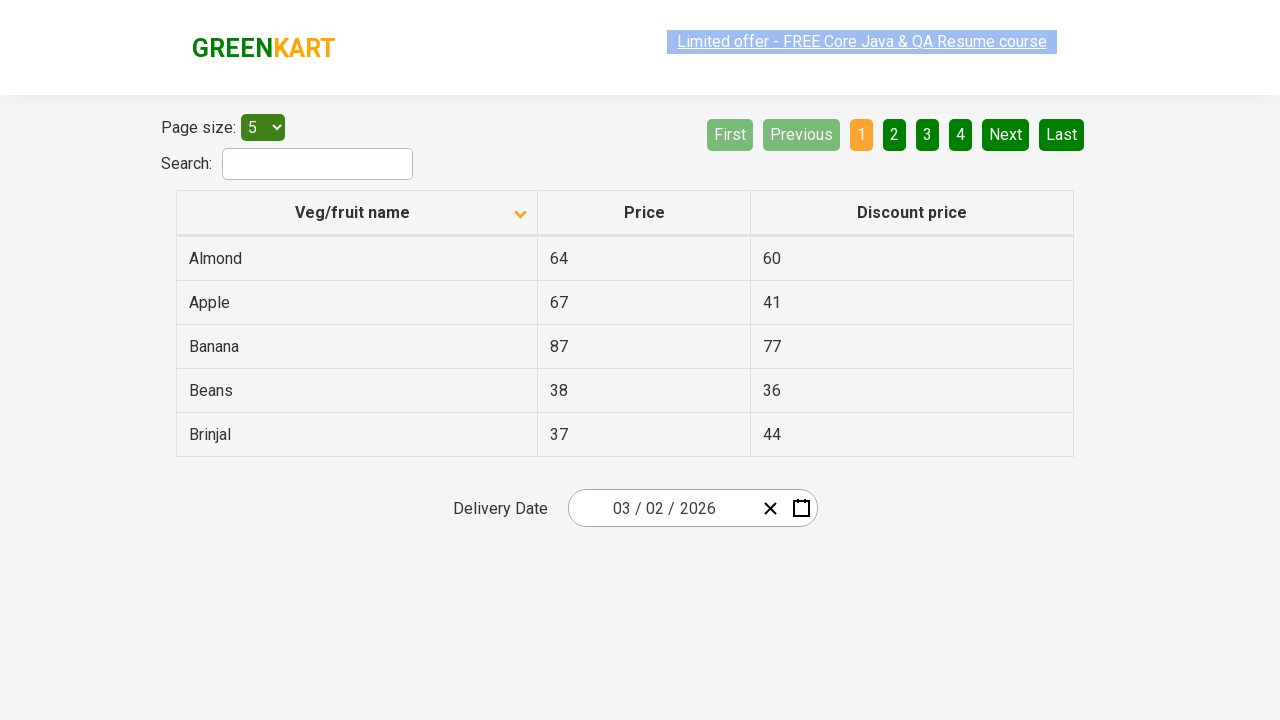

Clicked Next button to navigate to next page of results at (1006, 134) on [aria-label='Next']
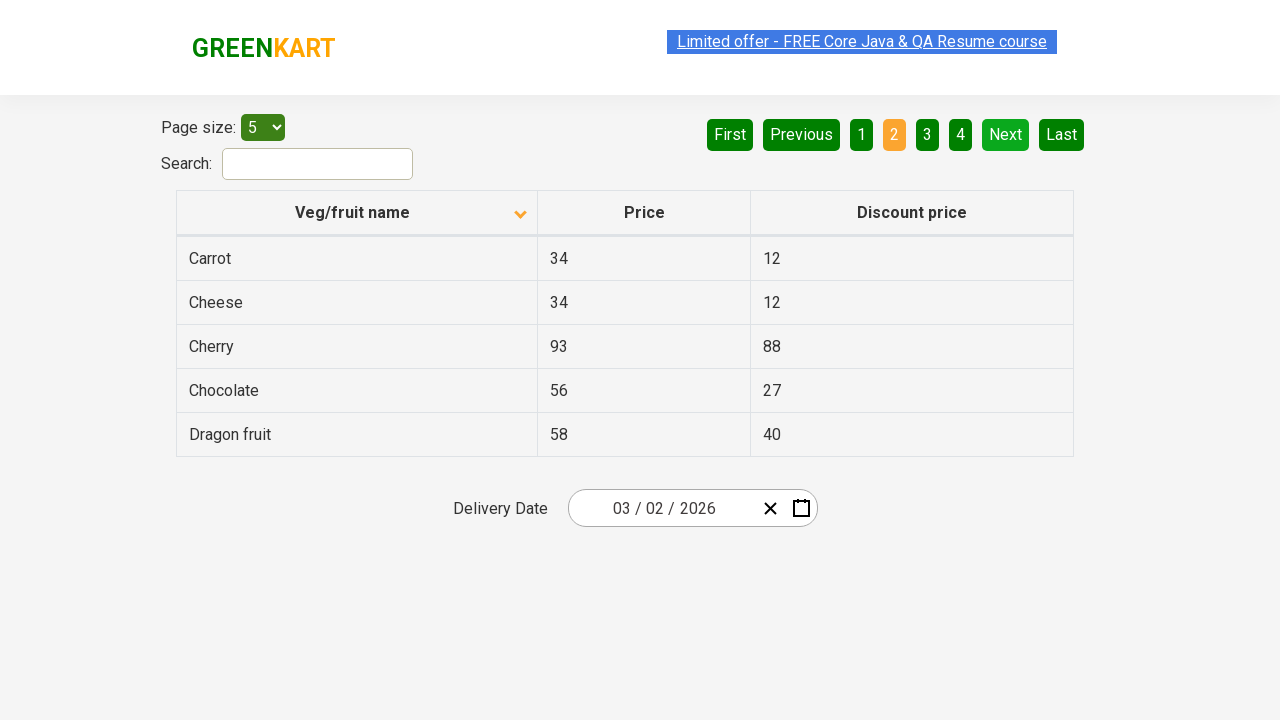

Waited 500ms for next page to load
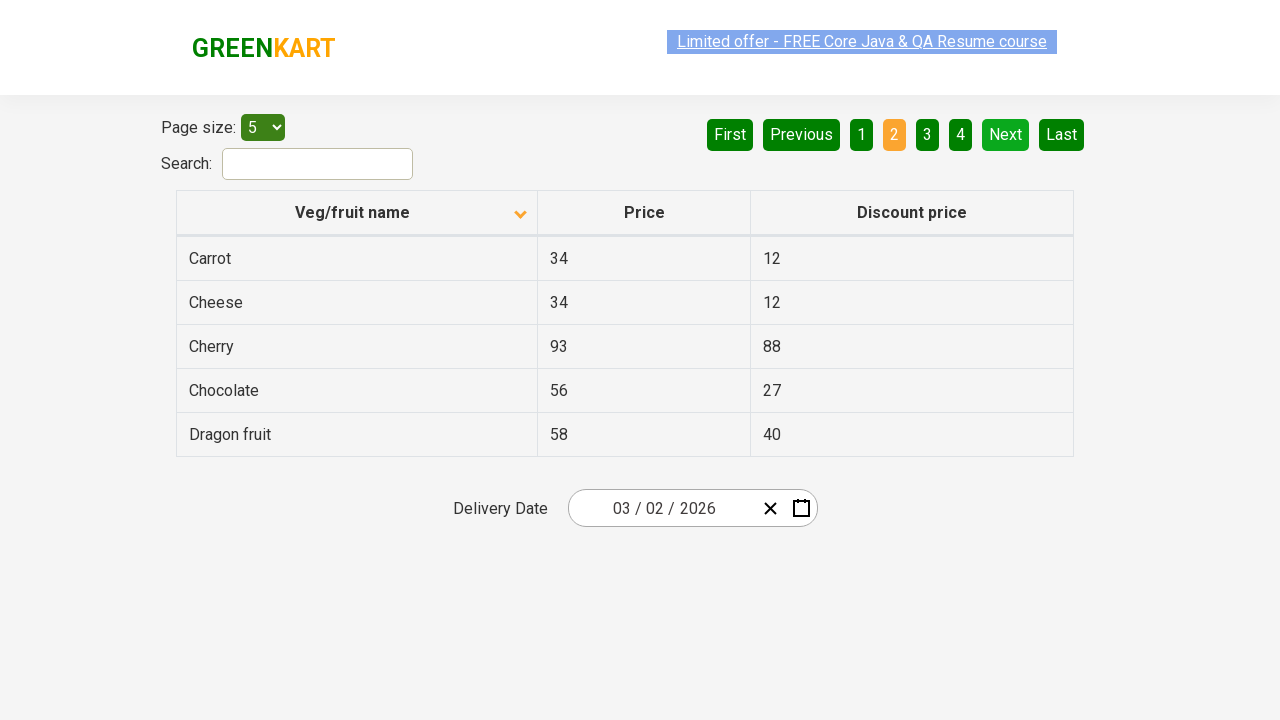

Clicked Next button to navigate to next page of results at (1006, 134) on [aria-label='Next']
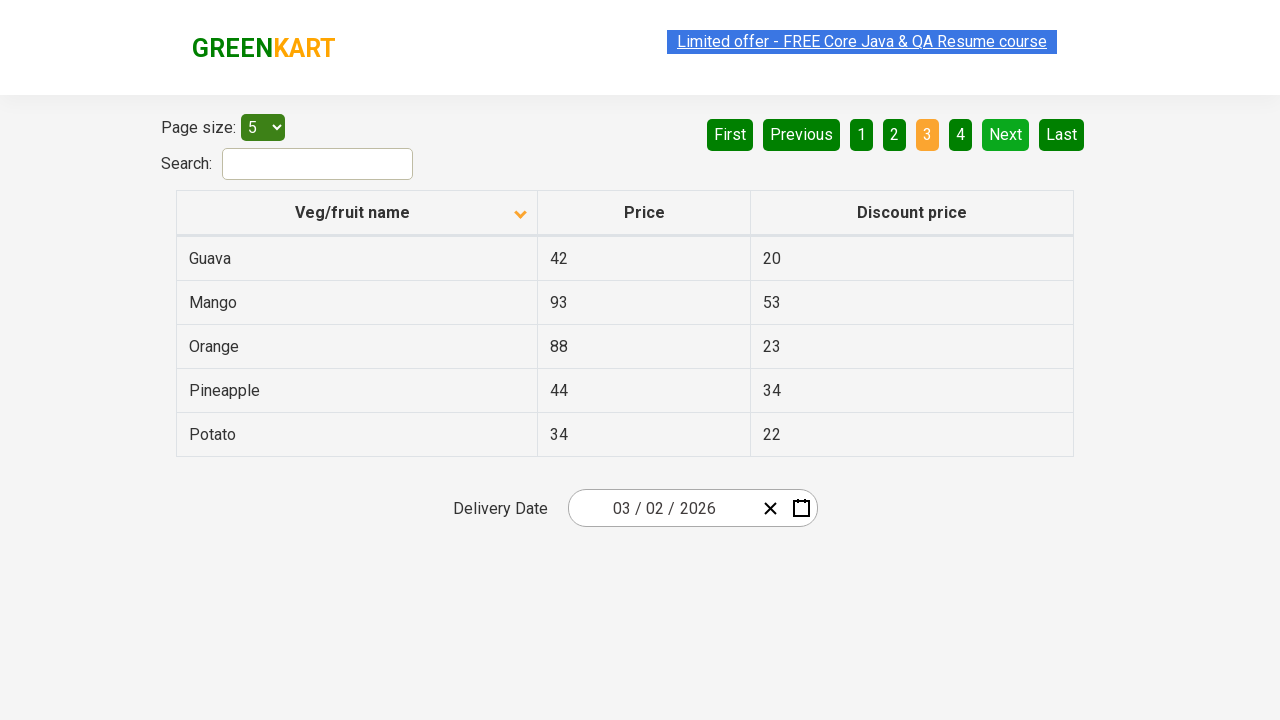

Waited 500ms for next page to load
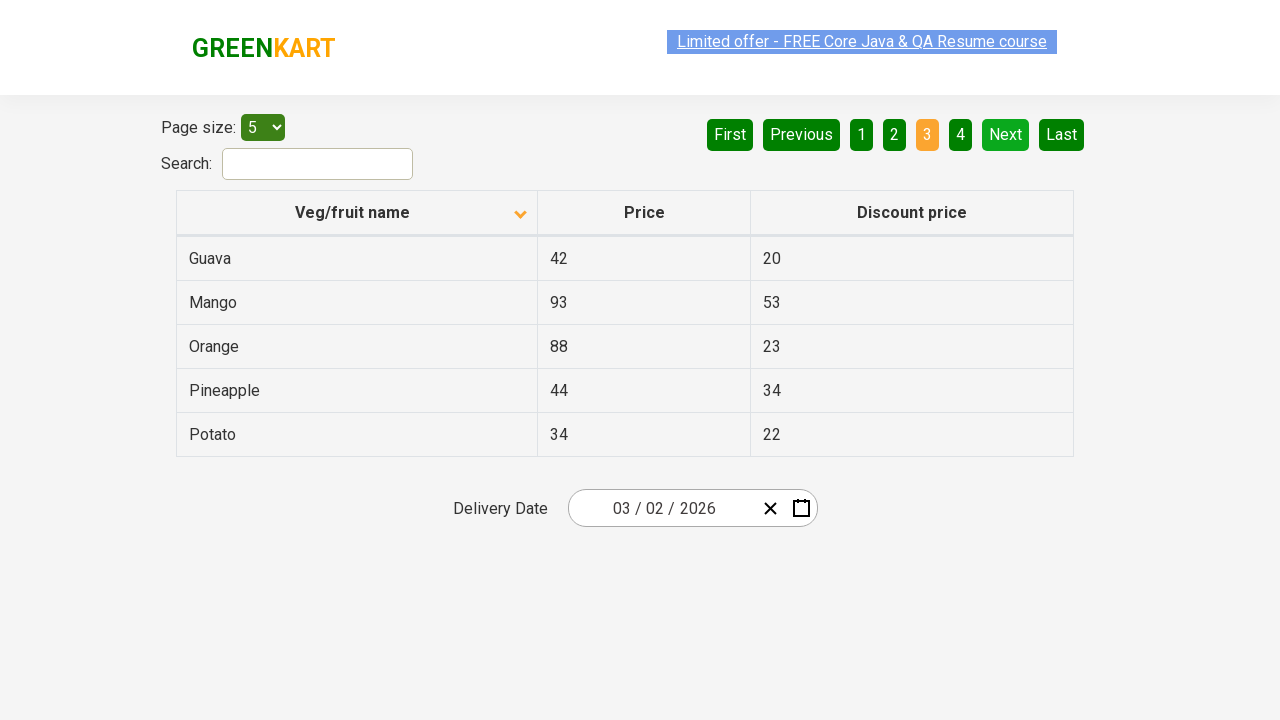

Clicked Next button to navigate to next page of results at (1006, 134) on [aria-label='Next']
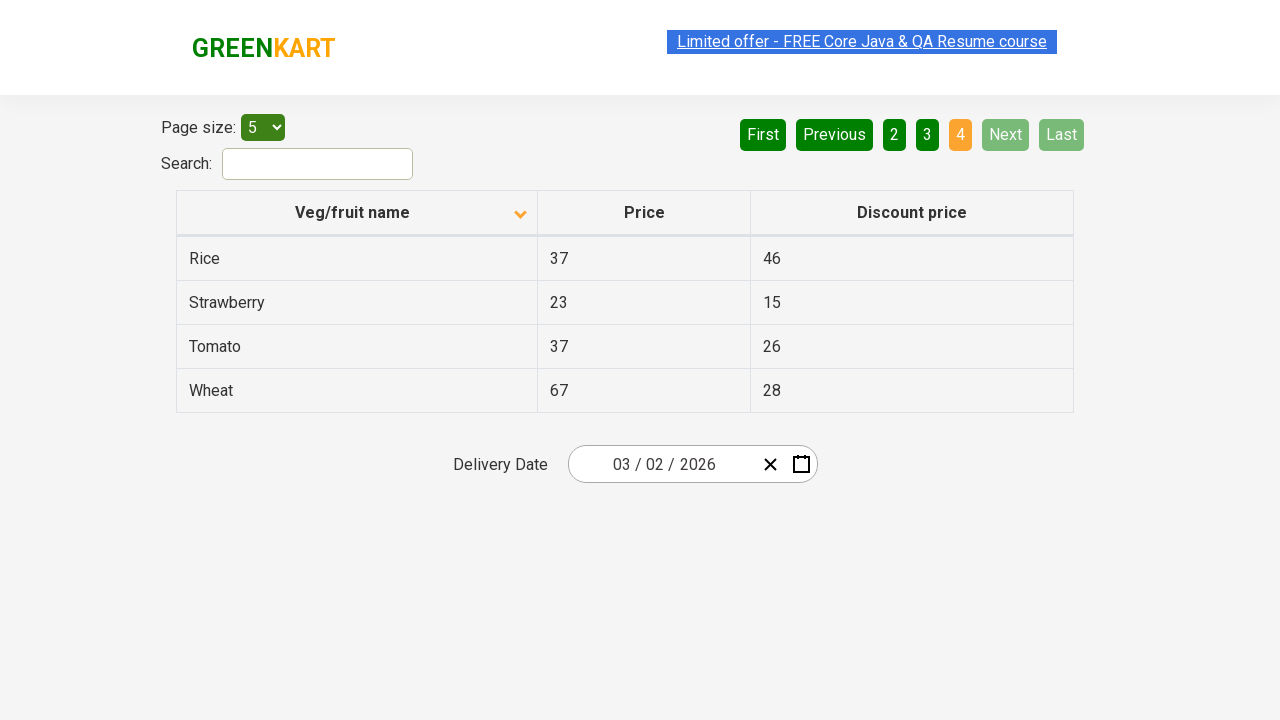

Waited 500ms for next page to load
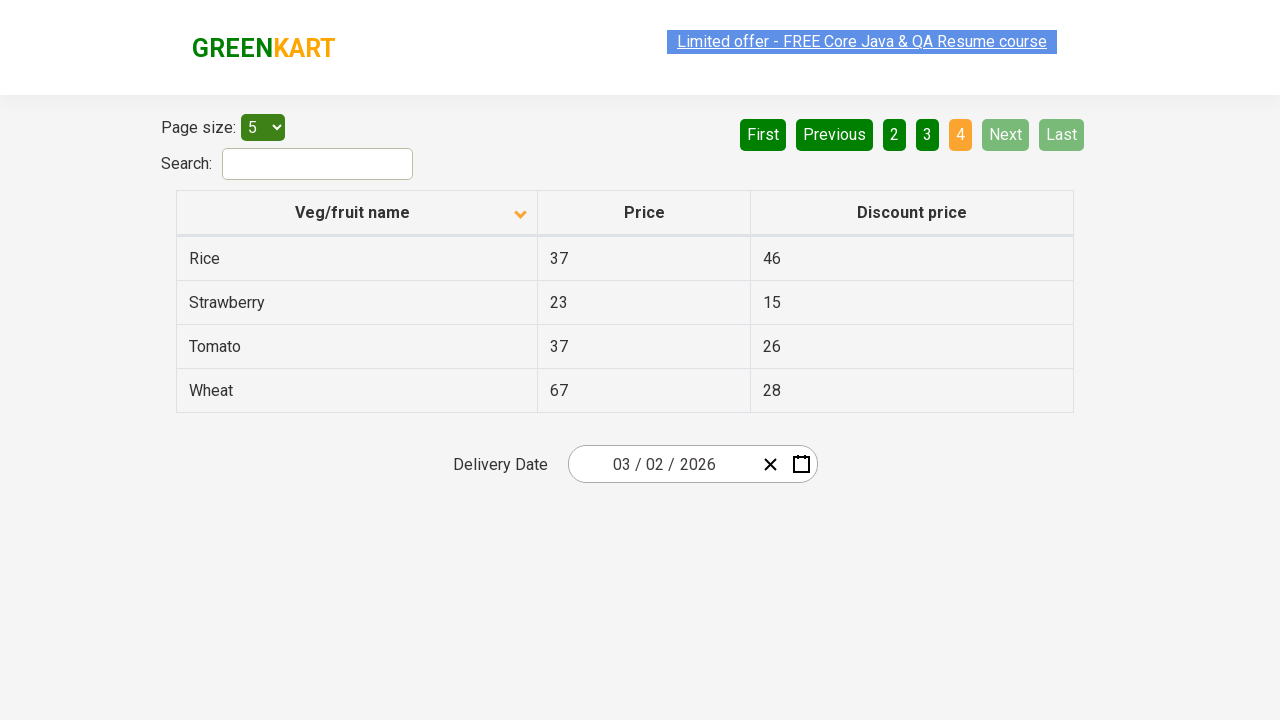

Found Rice vegetable with price: 37
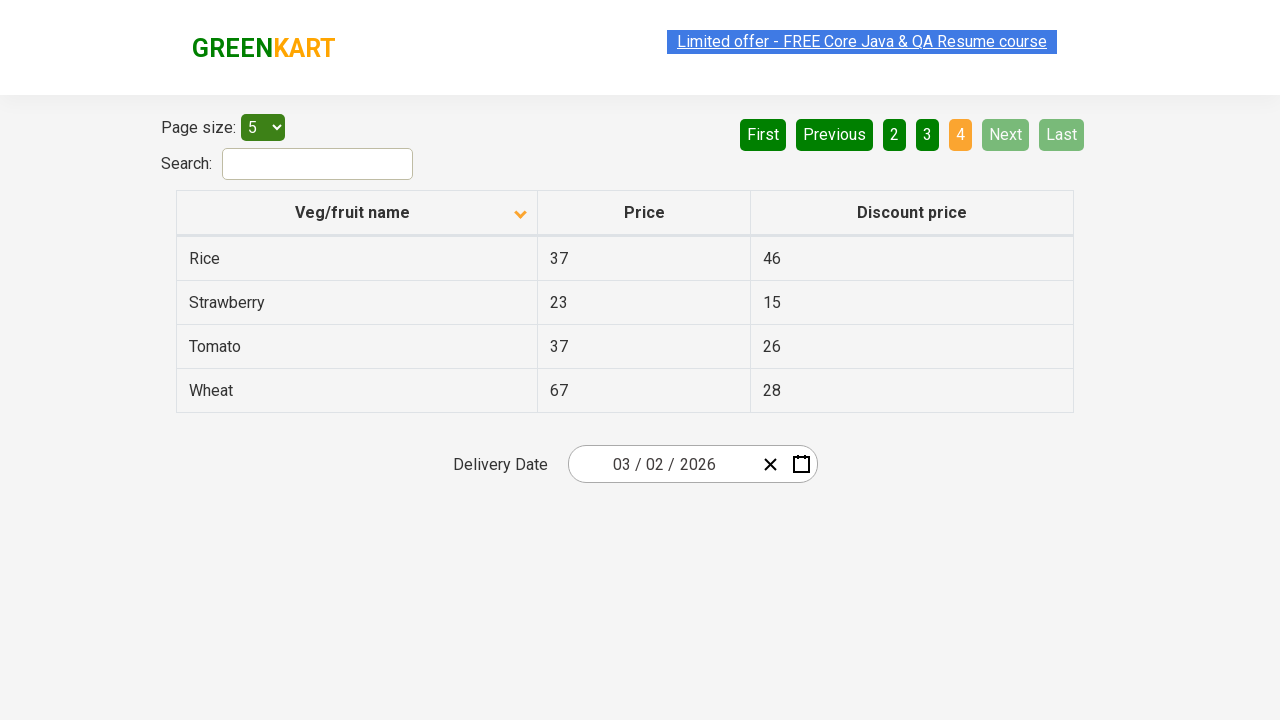

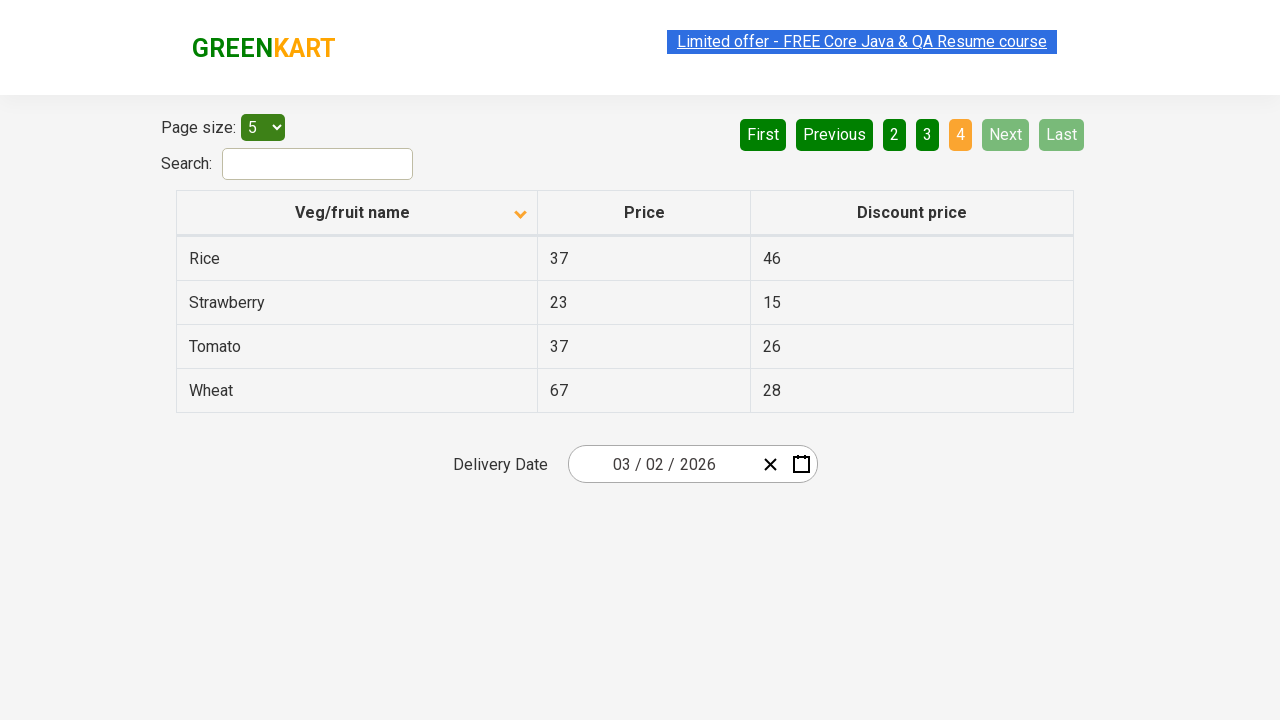